Verifies that the home page logo is displayed on the automation exercise website

Starting URL: https://automationexercise.com/

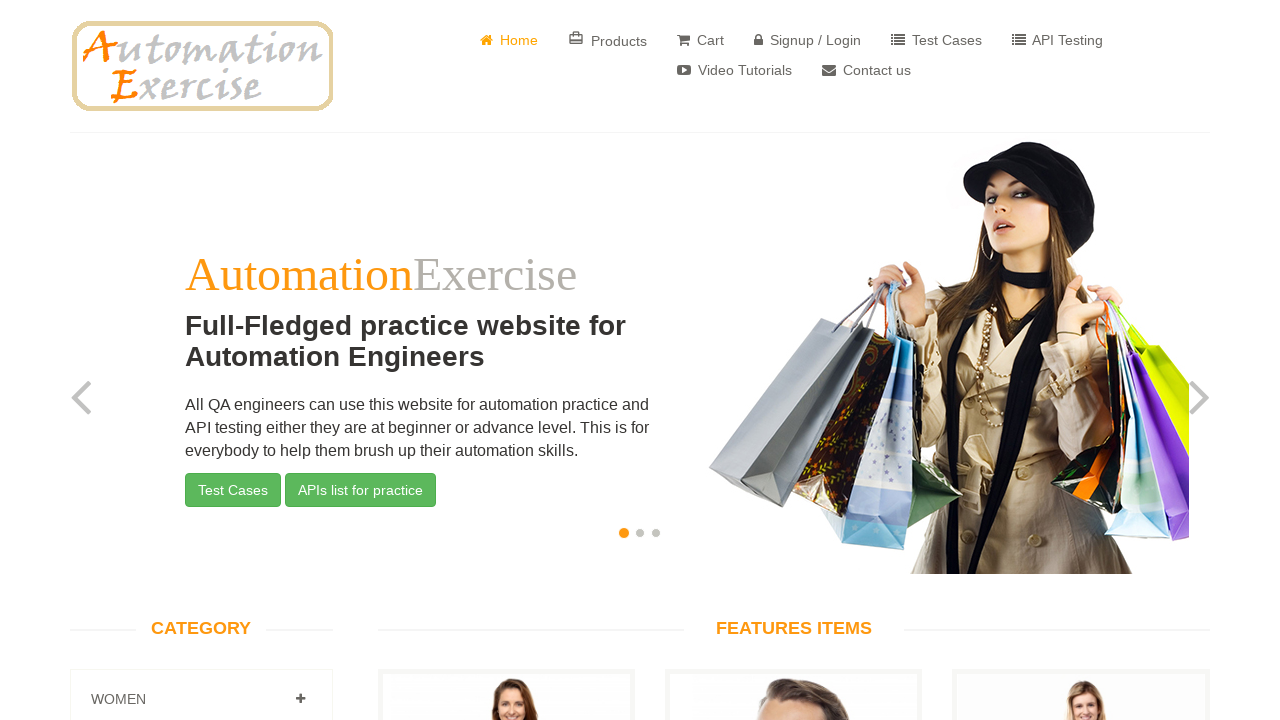

Waited for home page logo to be visible
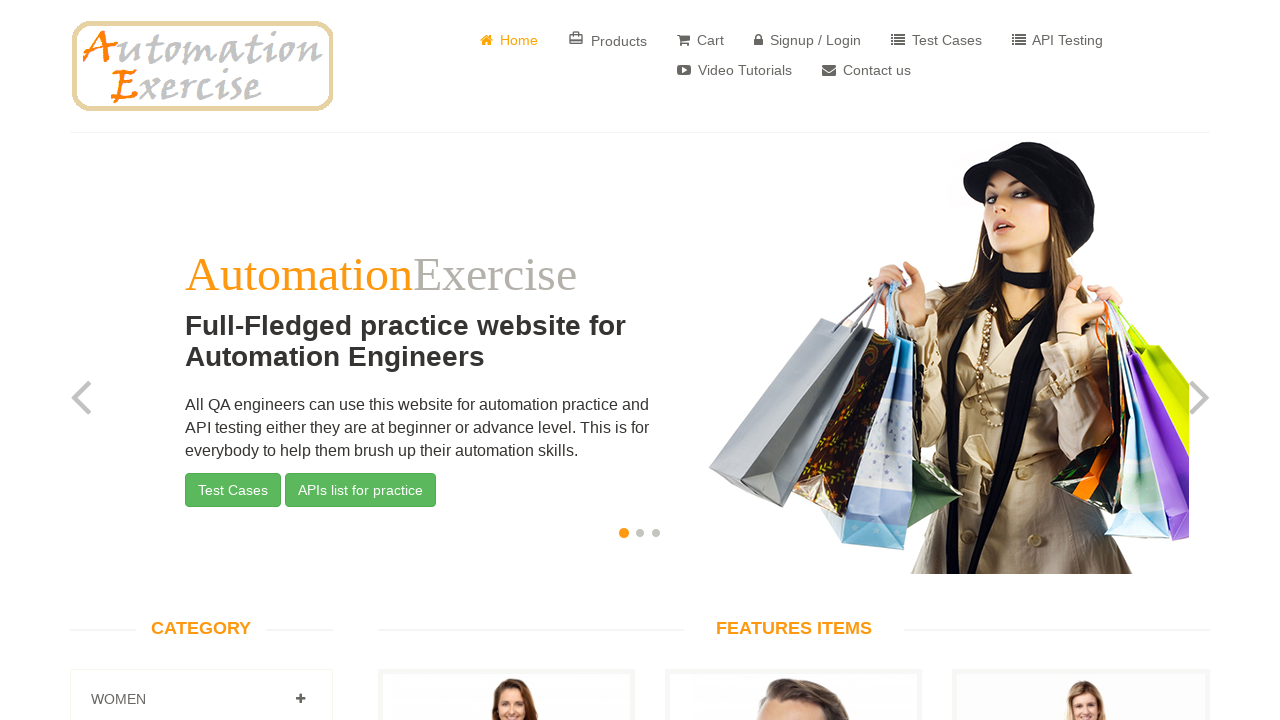

Verified home page logo is displayed on automation exercise website
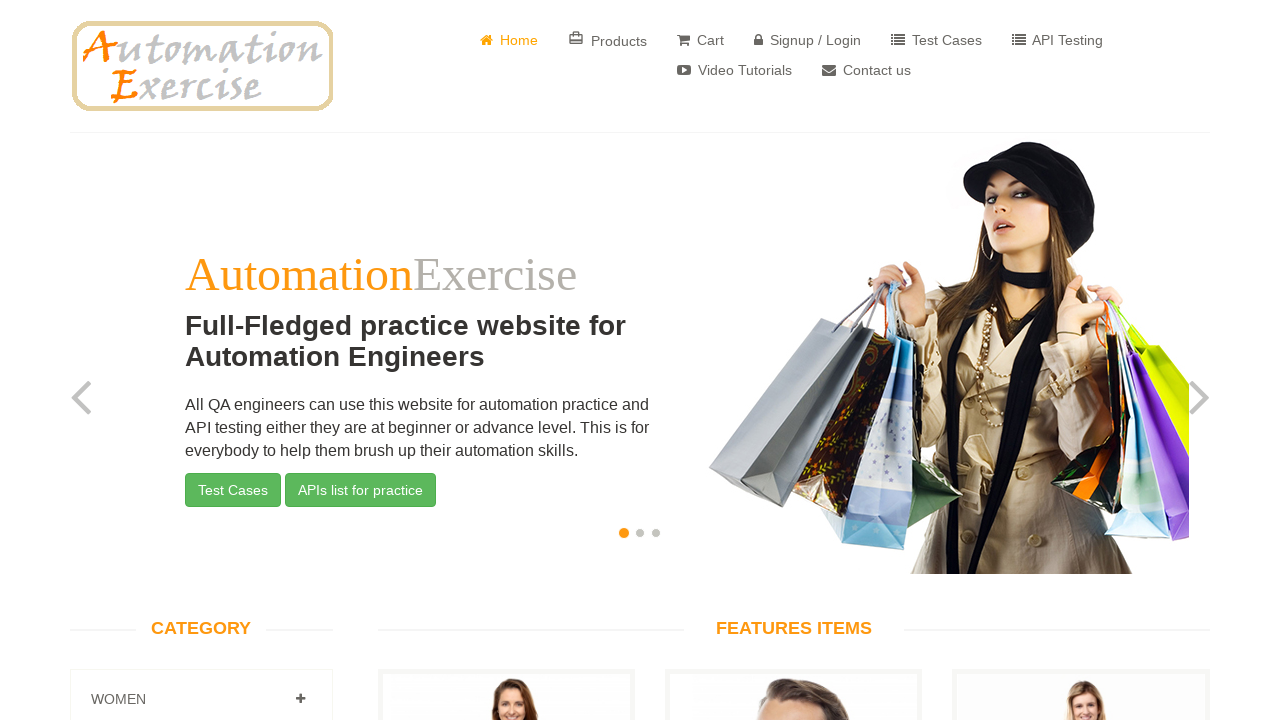

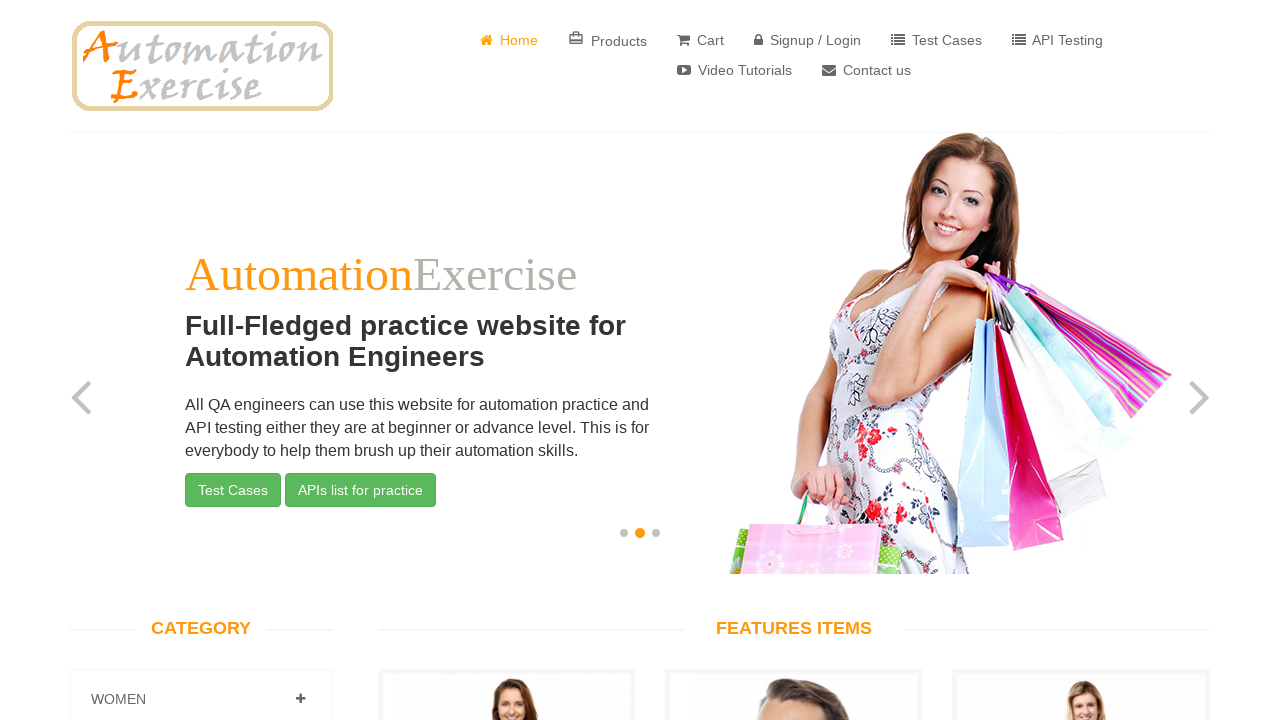